Tests YouTube search functionality by clicking the search combobox and filling it with a search query for "Api testing by testers talk"

Starting URL: https://www.youtube.com/

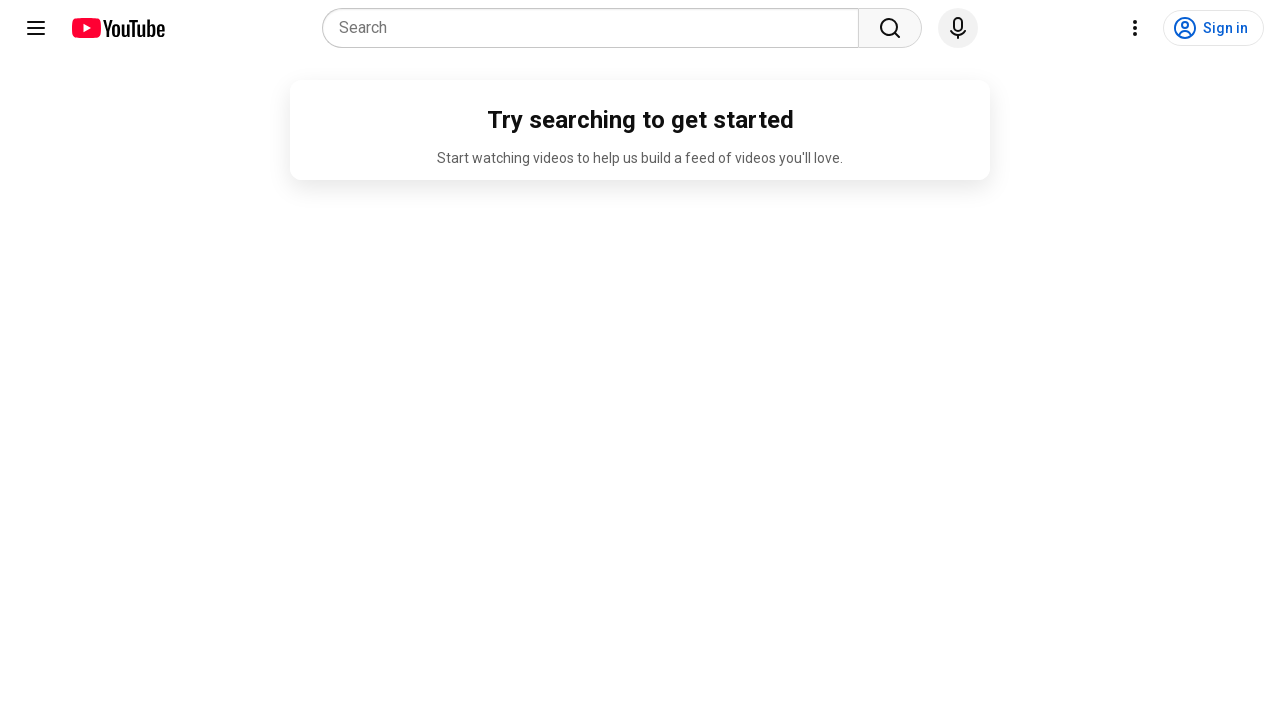

Clicked on the search combobox at (596, 28) on internal:role=combobox
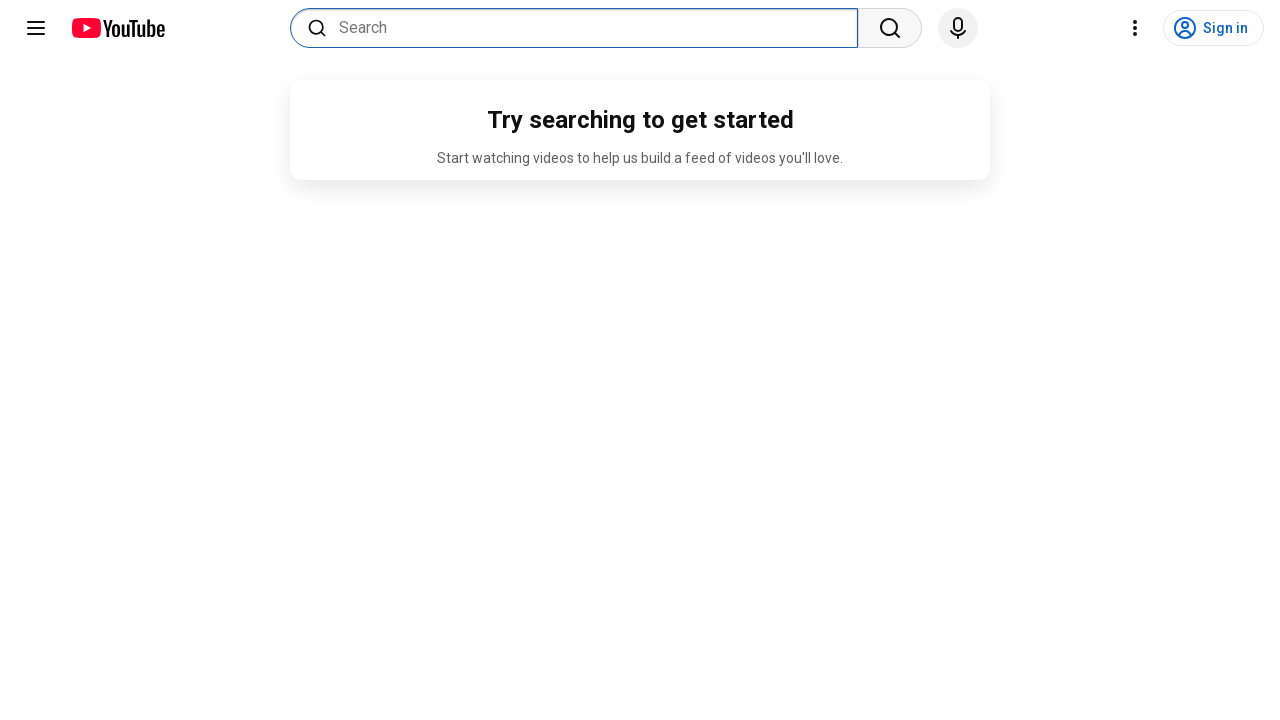

Filled search box with 'Api testing by testers talk' on internal:role=combobox[name="Search"i]
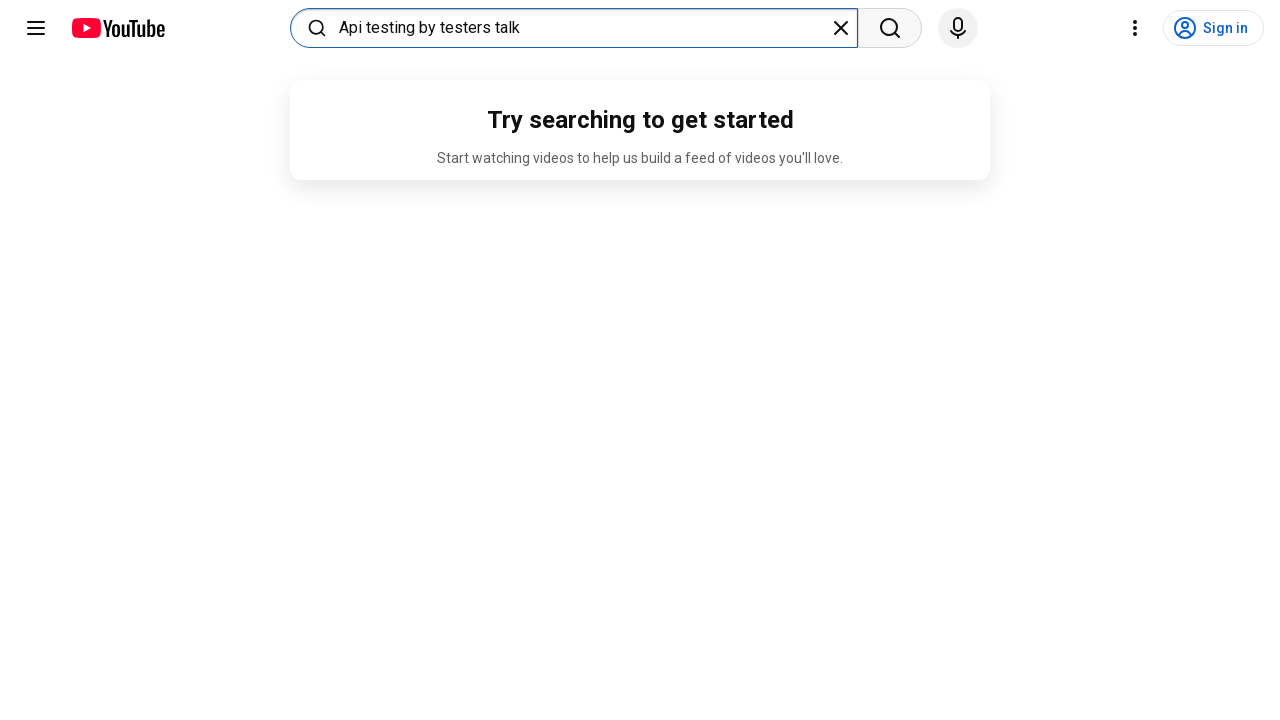

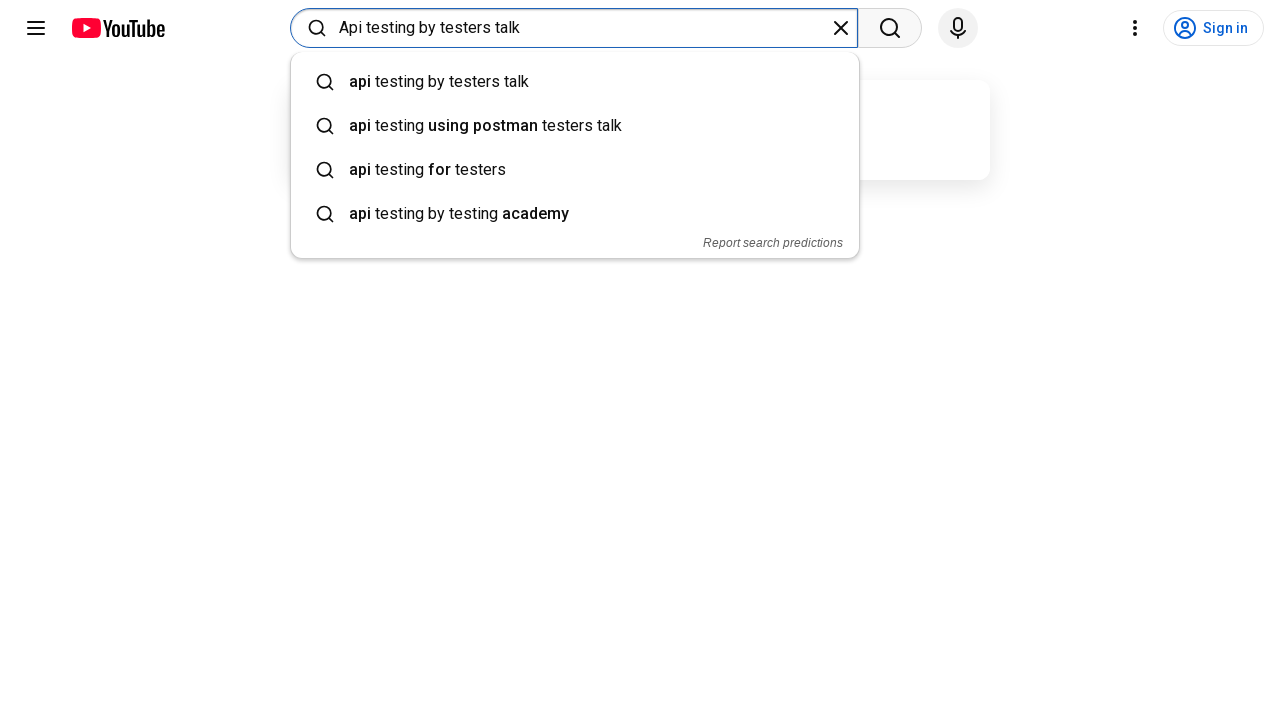